Tests an autosuggestive dropdown by typing partial text and selecting a specific option from the suggestions

Starting URL: https://rahulshettyacademy.com/dropdownsPractise/

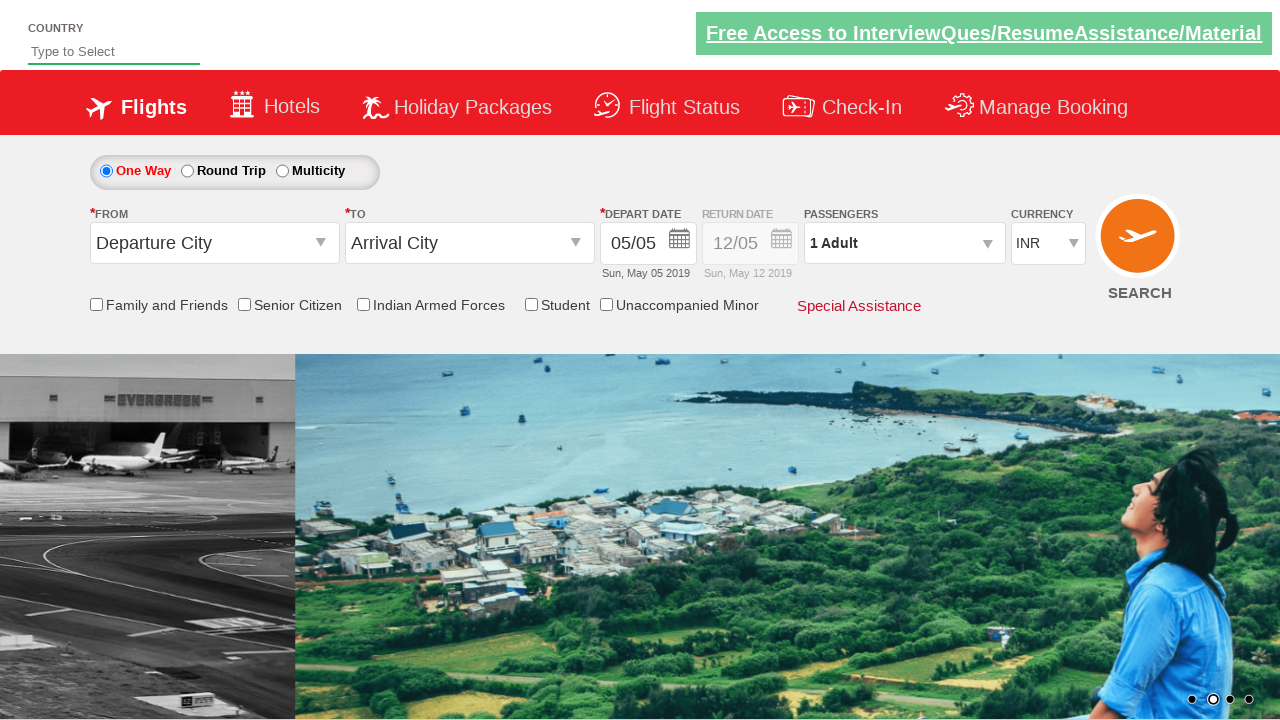

Typed 'ind' into the autosuggest field on #autosuggest
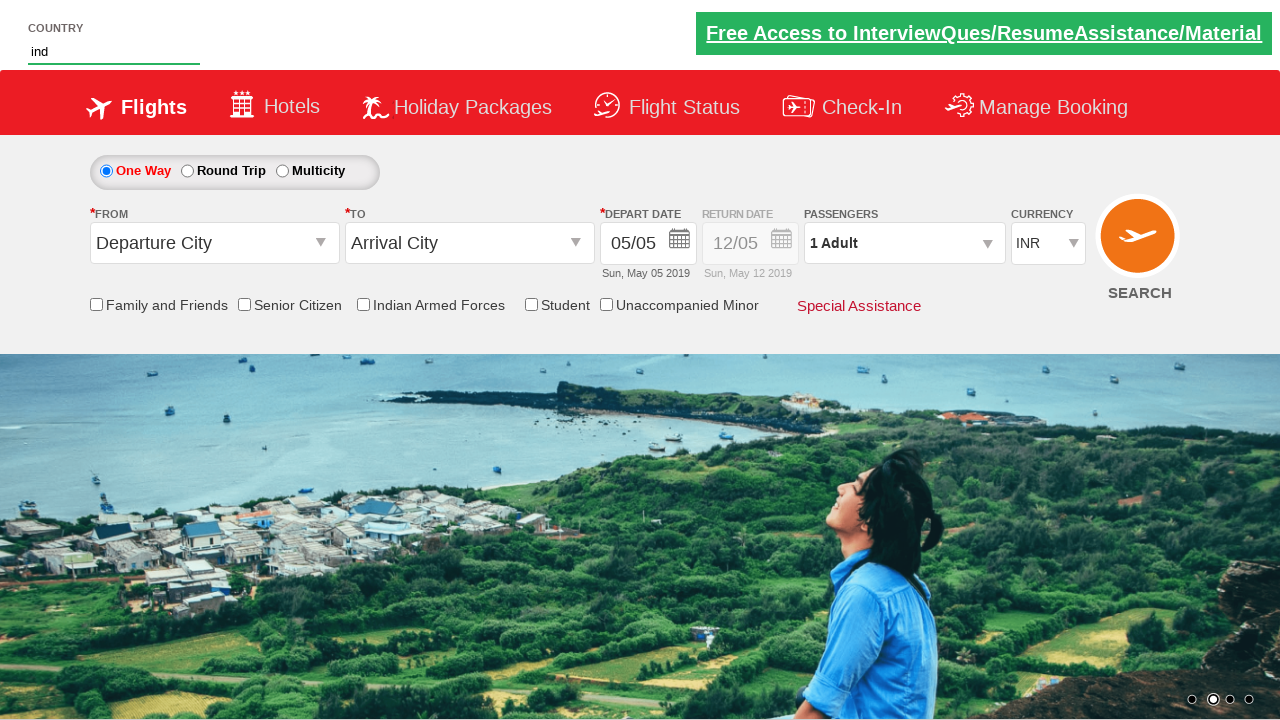

Dropdown suggestions appeared and became visible
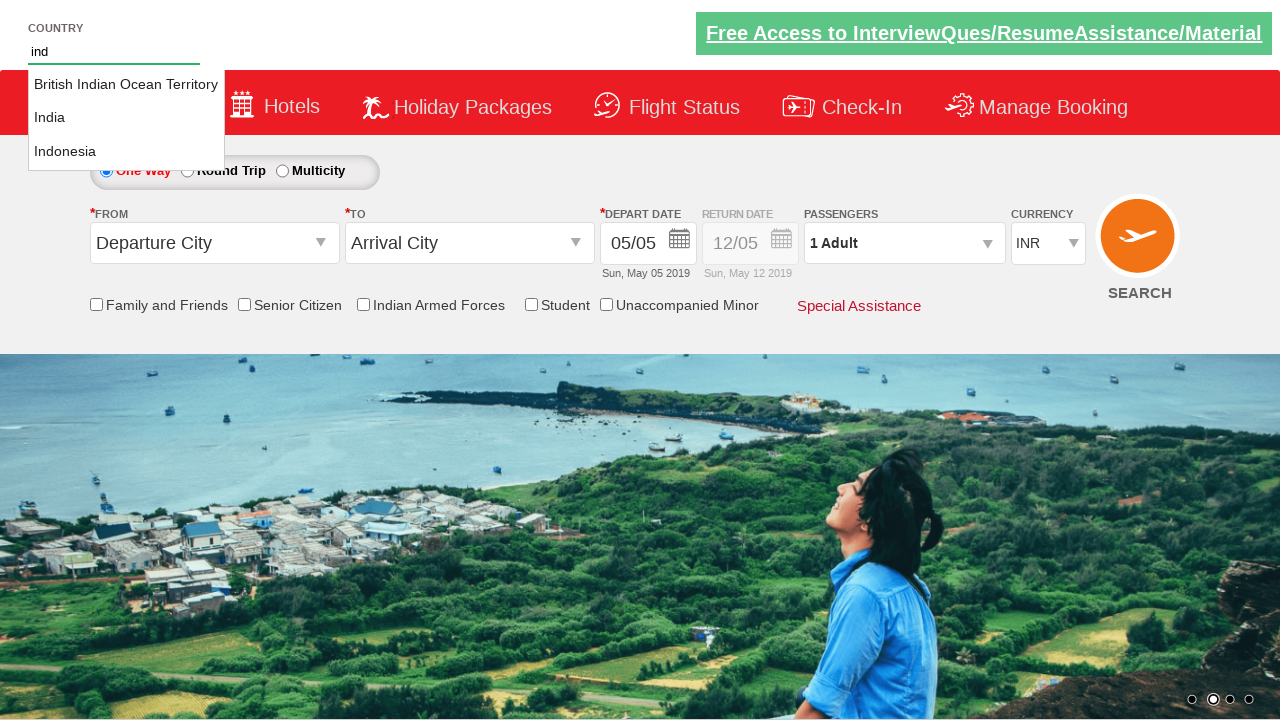

Located all dropdown suggestion options
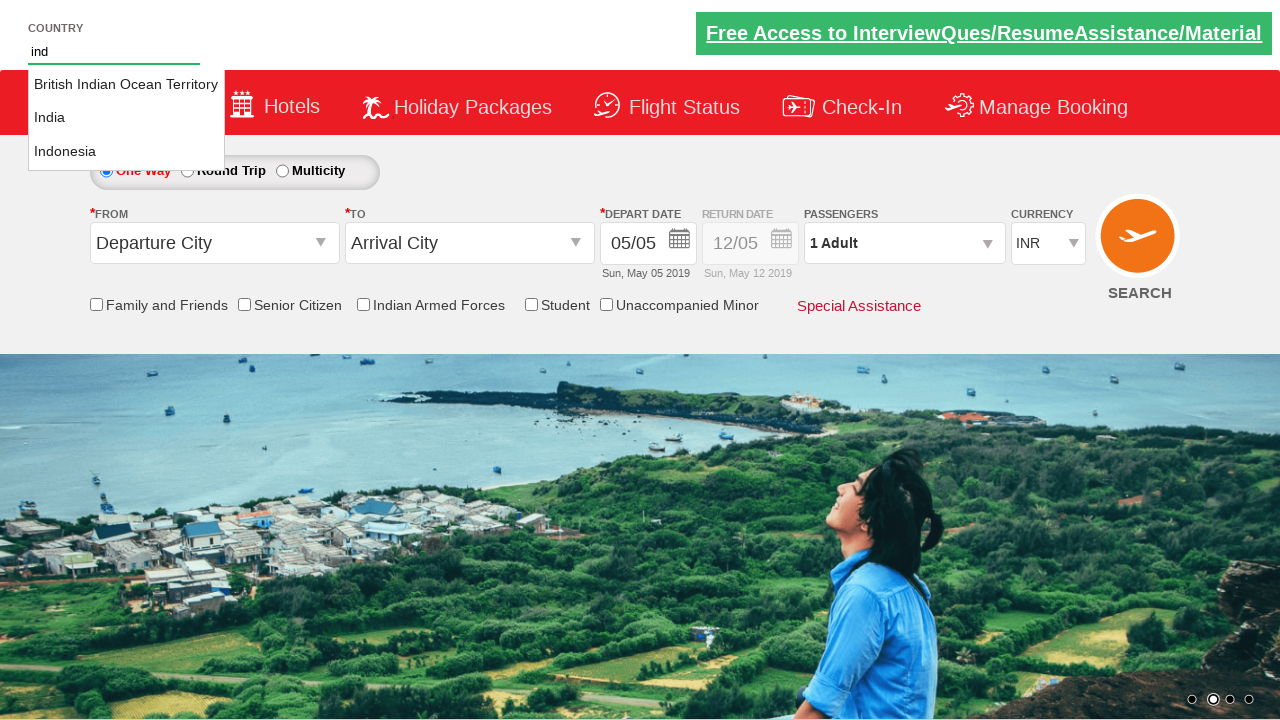

Selected 'INDIA' from the dropdown suggestions at (126, 118) on li[class='ui-menu-item'] a >> nth=1
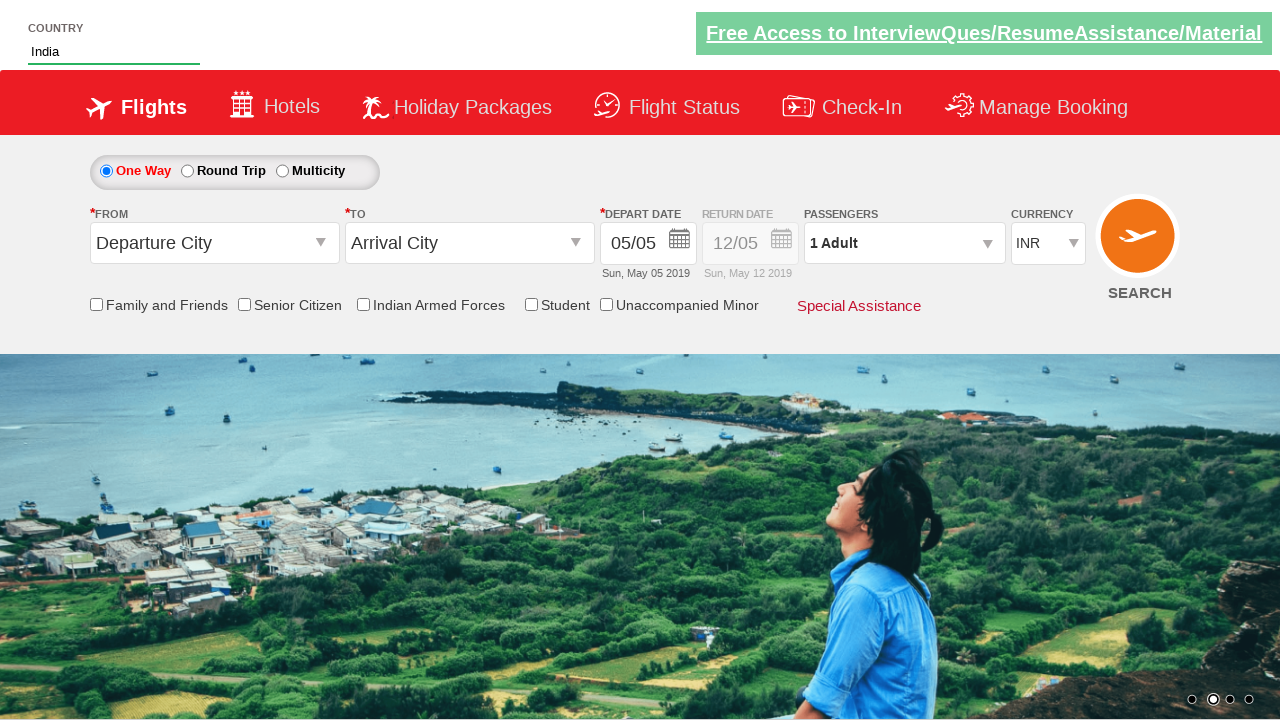

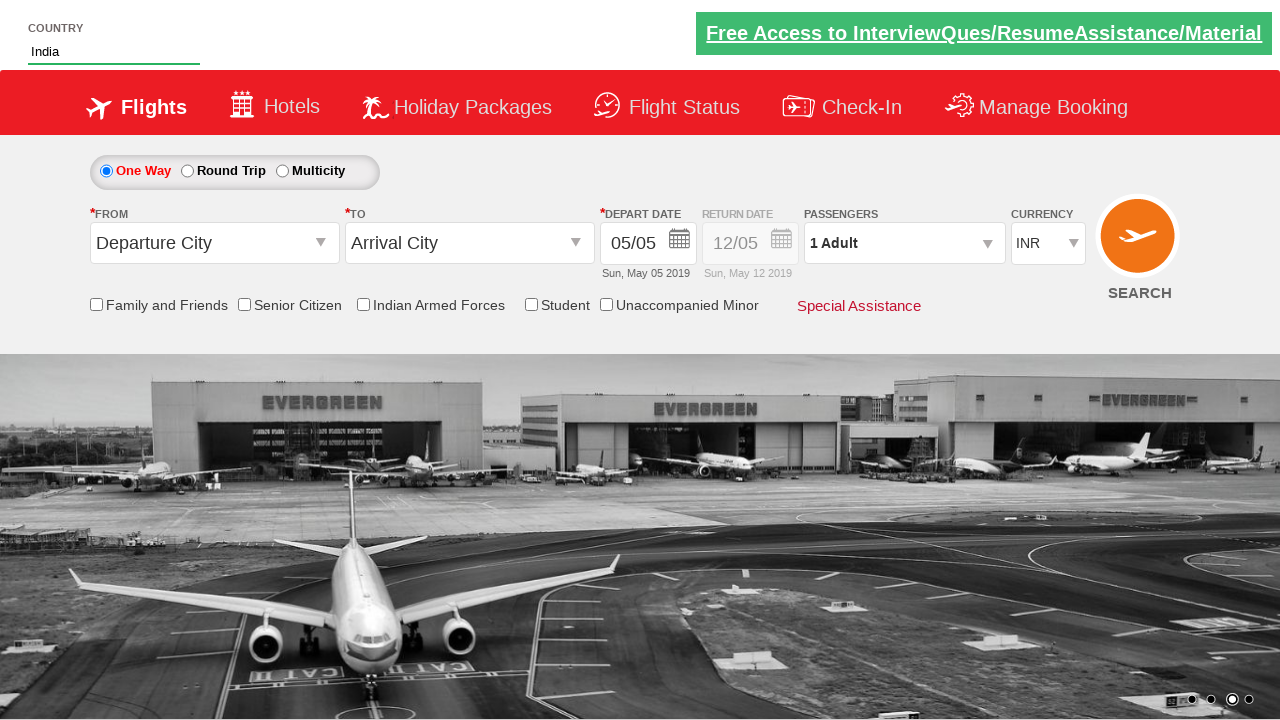